Tests adding a todo item to a sample todo app (this test was designed to fail for reporting demonstration purposes).

Starting URL: https://lambdatest.github.io/sample-todo-app/

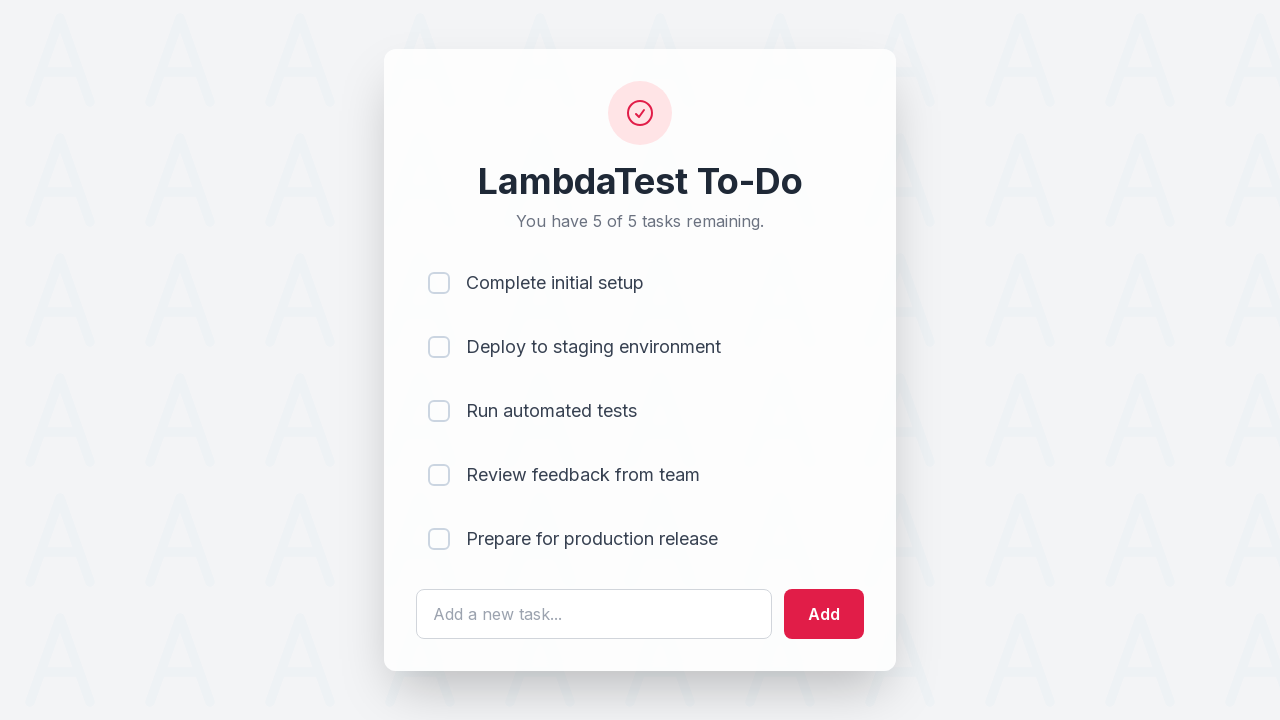

Filled todo input field with 'Selenium Test' on #sampletodotext
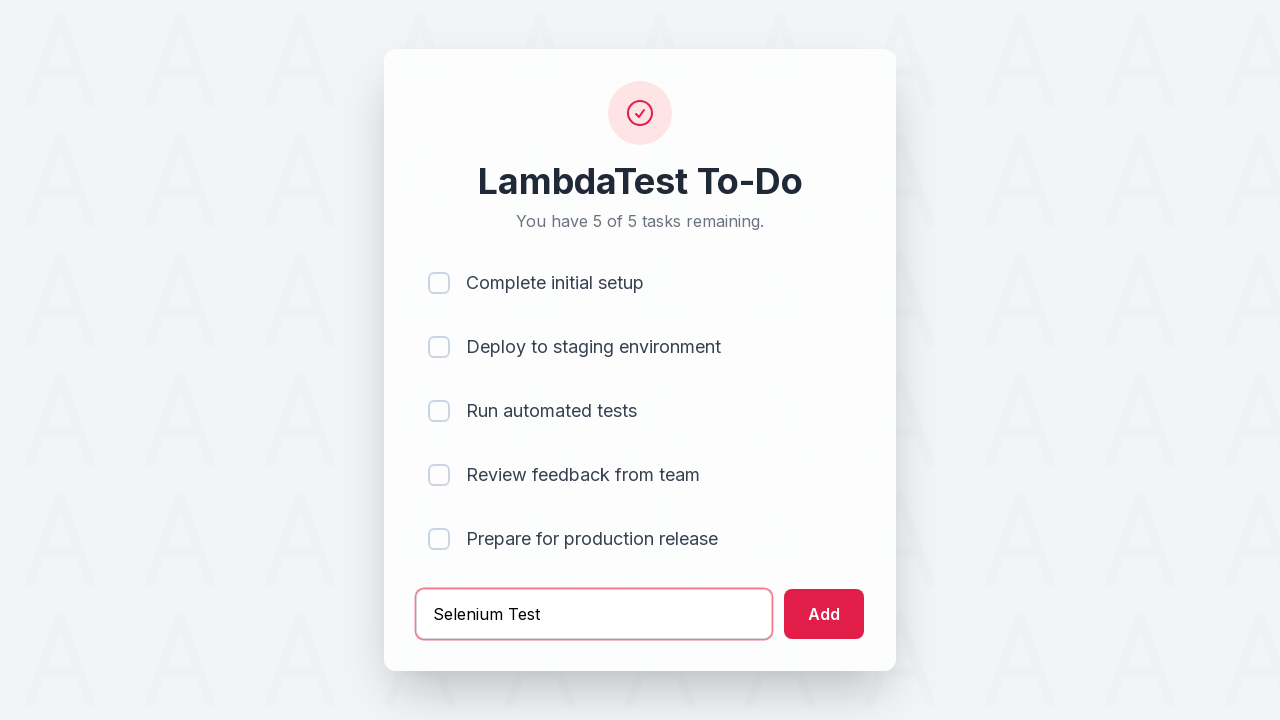

Pressed Enter to submit the todo item on #sampletodotext
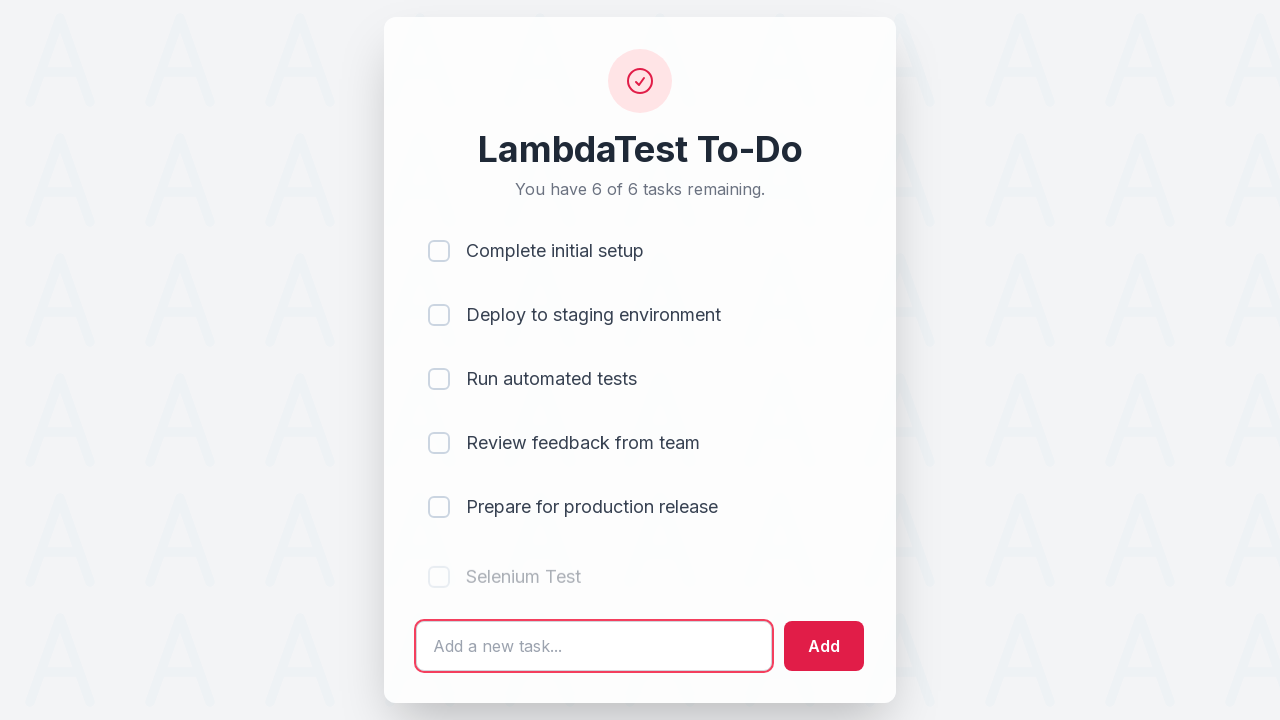

Waited for todo item to appear in the list
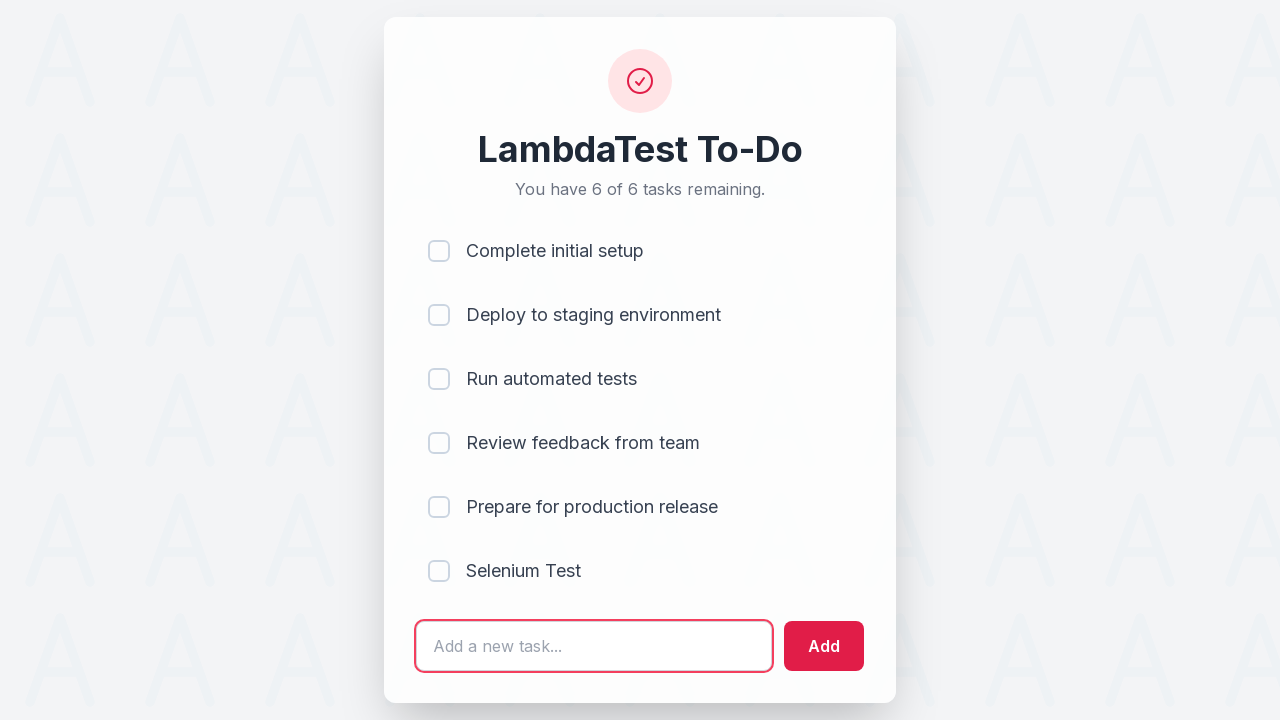

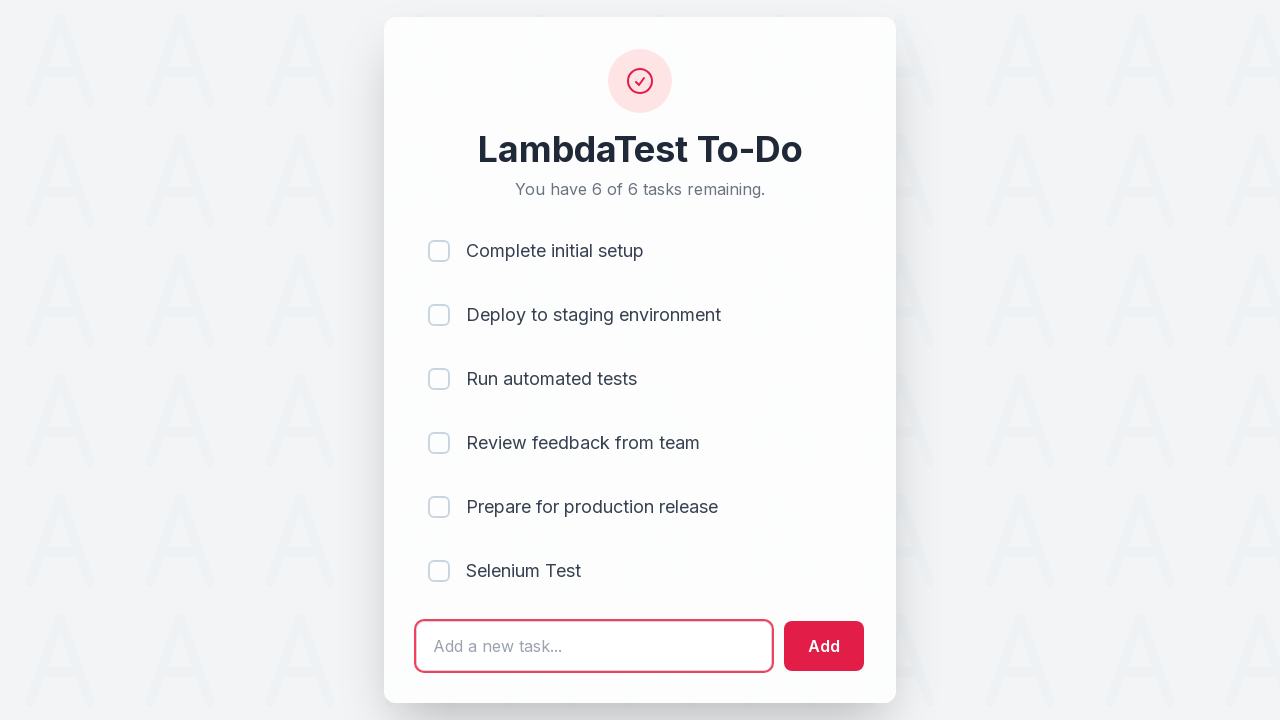